Tests Salesforce "Try for free" functionality by clicking the button which opens a new tab, then verifies content in the new tab

Starting URL: https://www.salesforce.com/au/

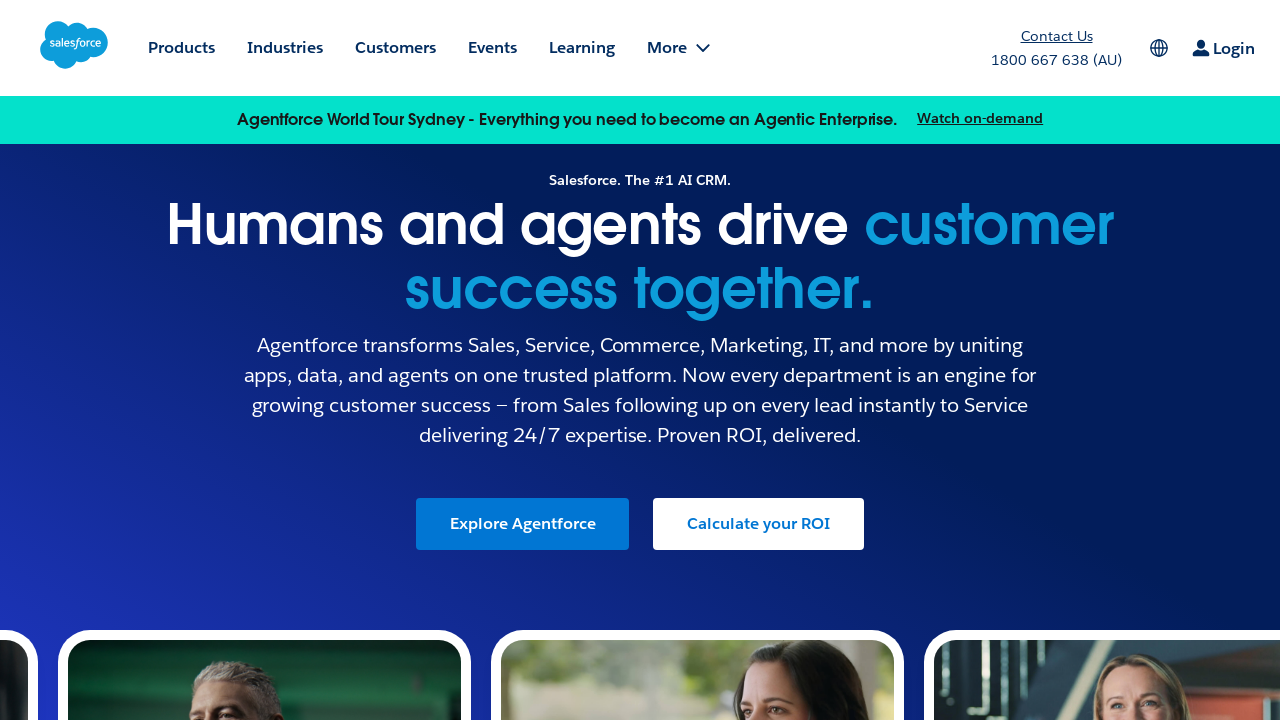

Clicked 'Try for free' button which opened a new tab at (320, 360) on [data-link-text='Try for free']
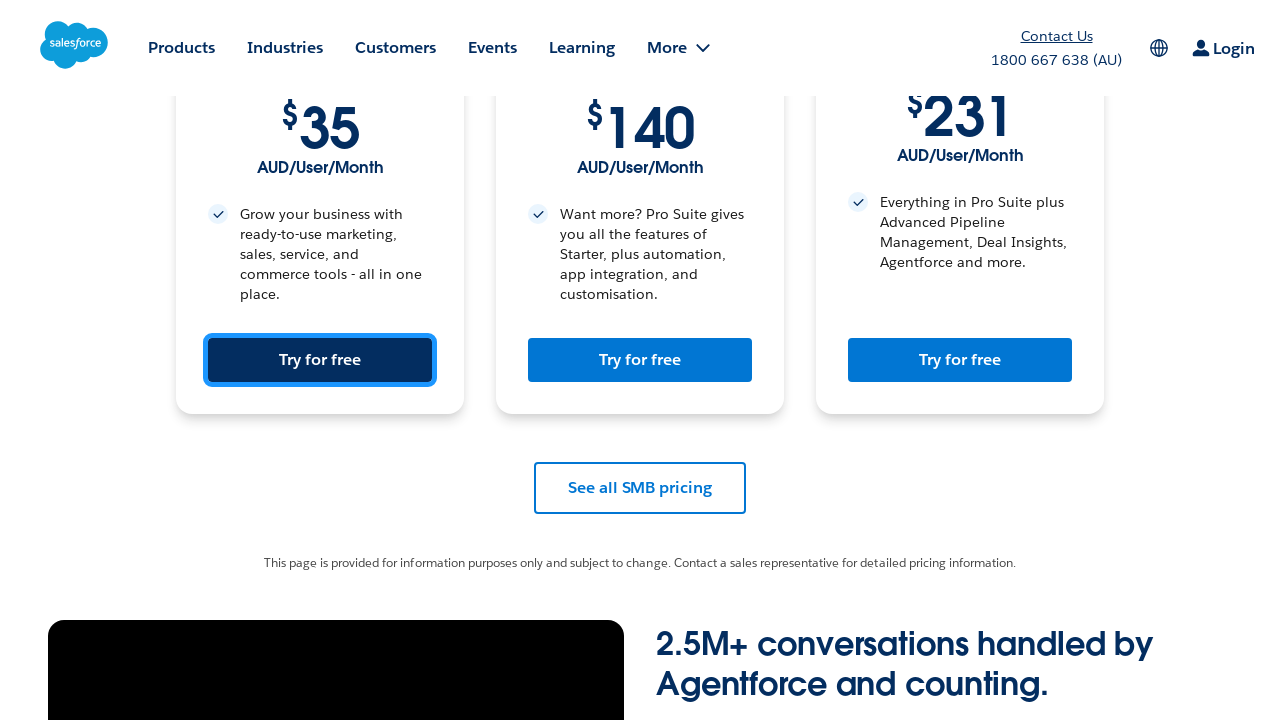

New tab page object captured
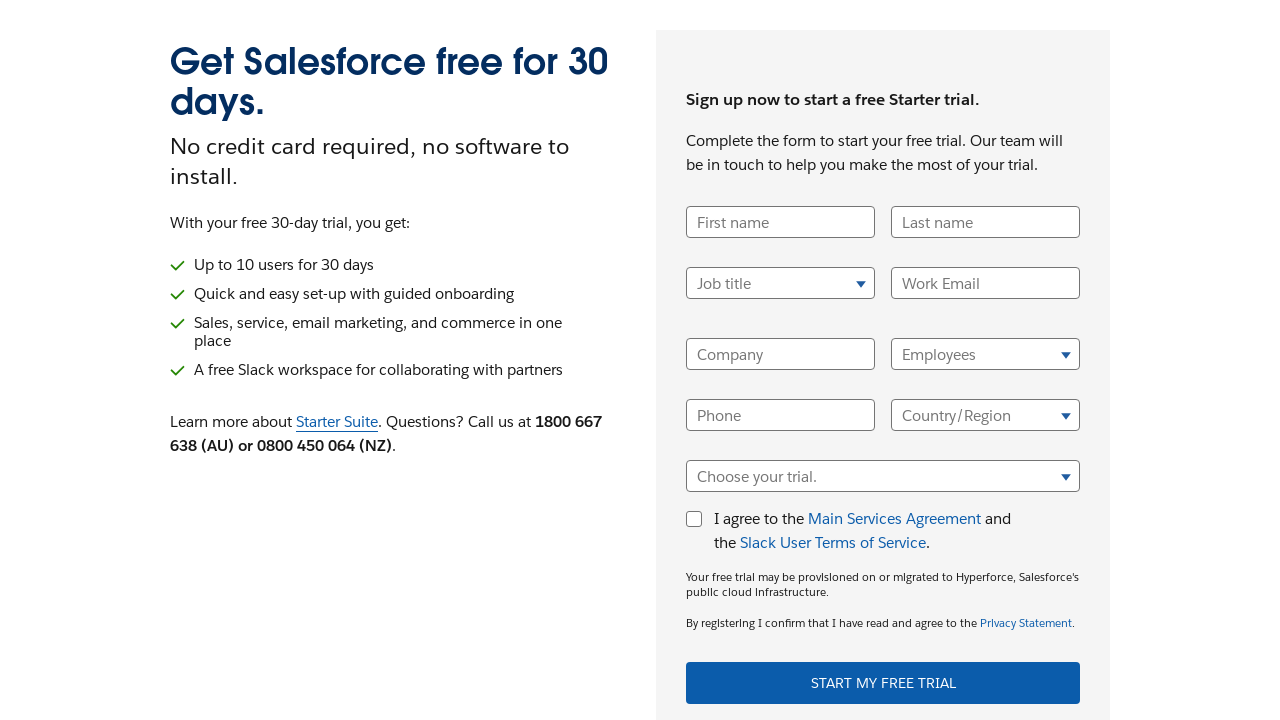

Waited for h1 header span element to load on new page
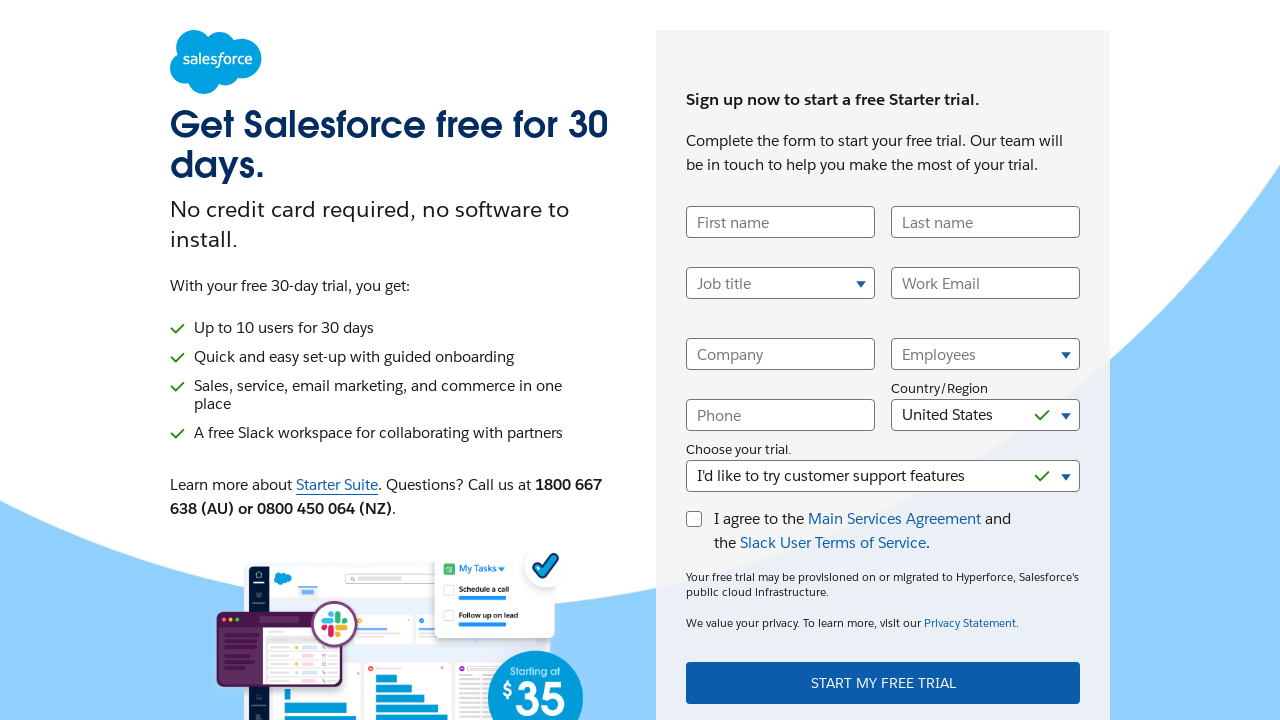

Located h1 header span element
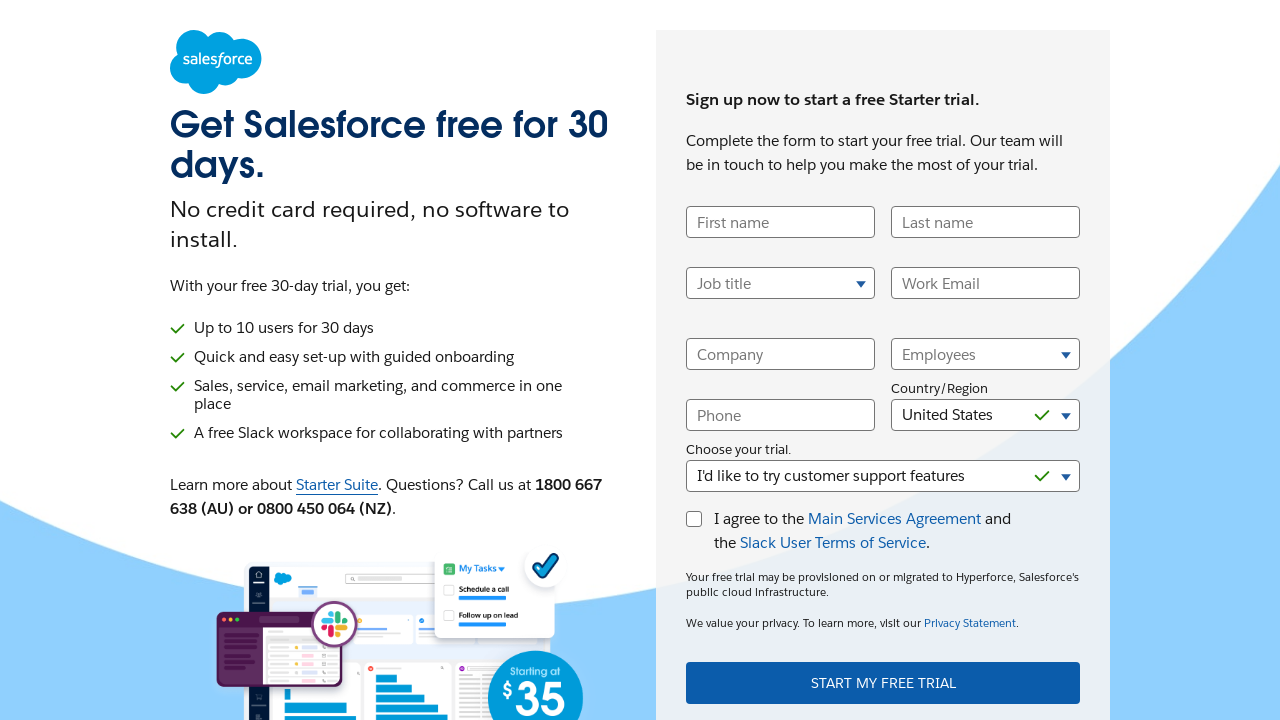

Retrieved header text: 
                
                    Get Salesforce free for 30 days. 
                
                
                
                
            
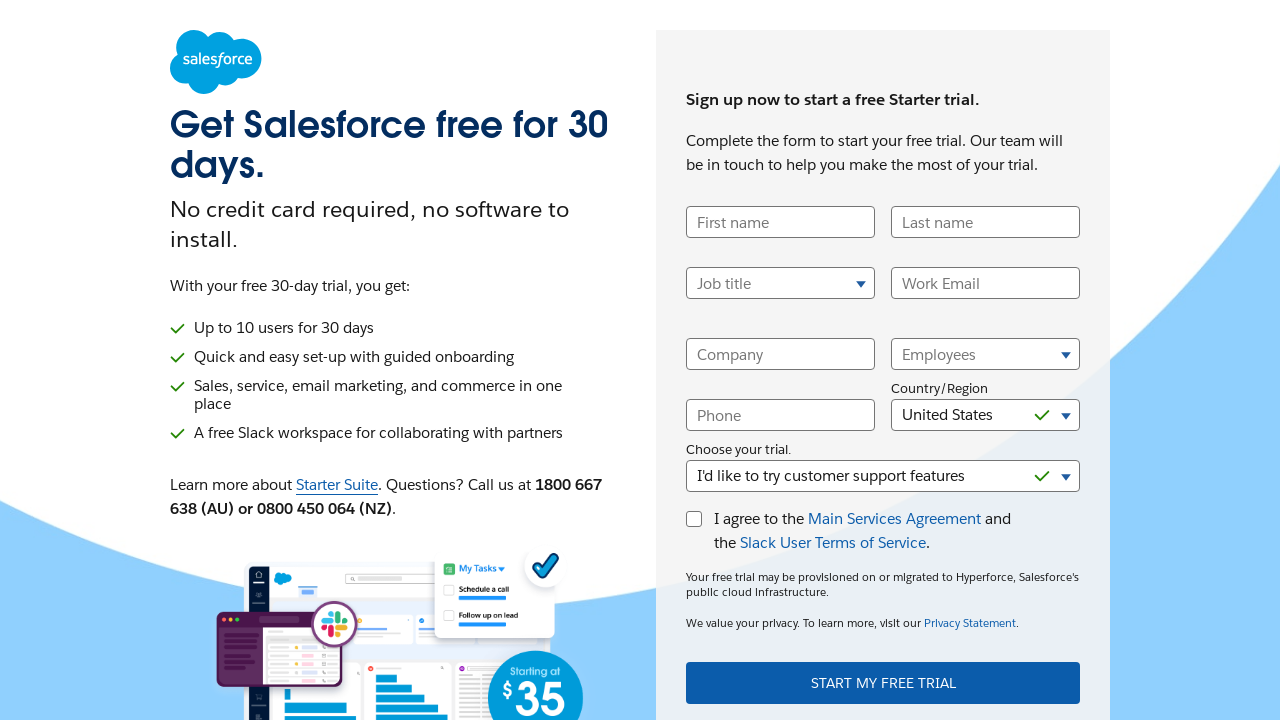

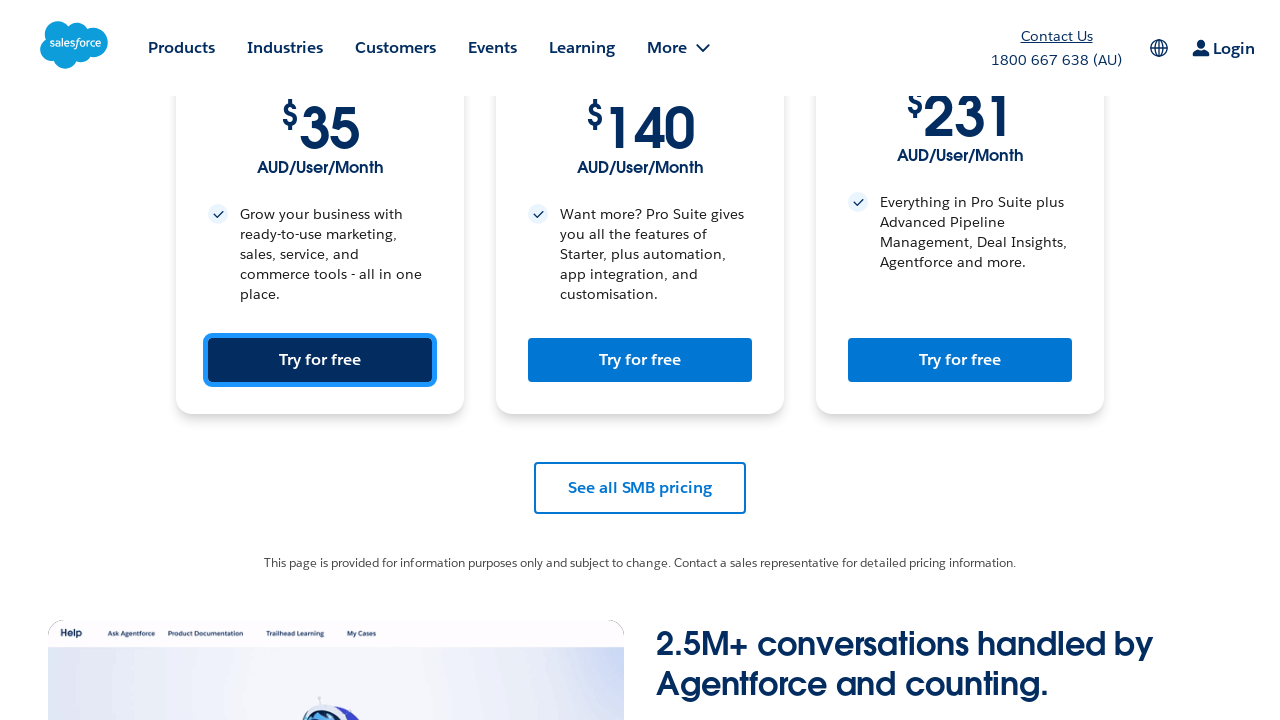